Tests that the Clear completed button displays correctly after marking an item complete

Starting URL: https://demo.playwright.dev/todomvc

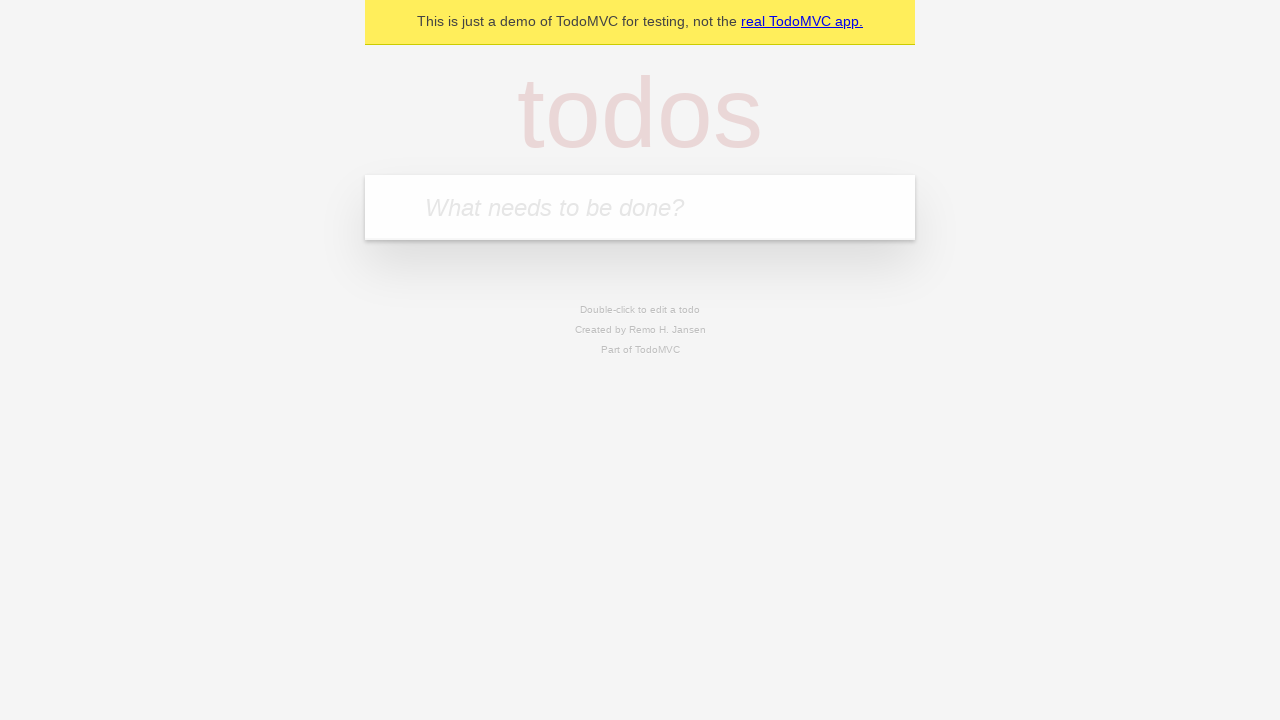

Filled todo input with 'buy some cheese' on internal:attr=[placeholder="What needs to be done?"i]
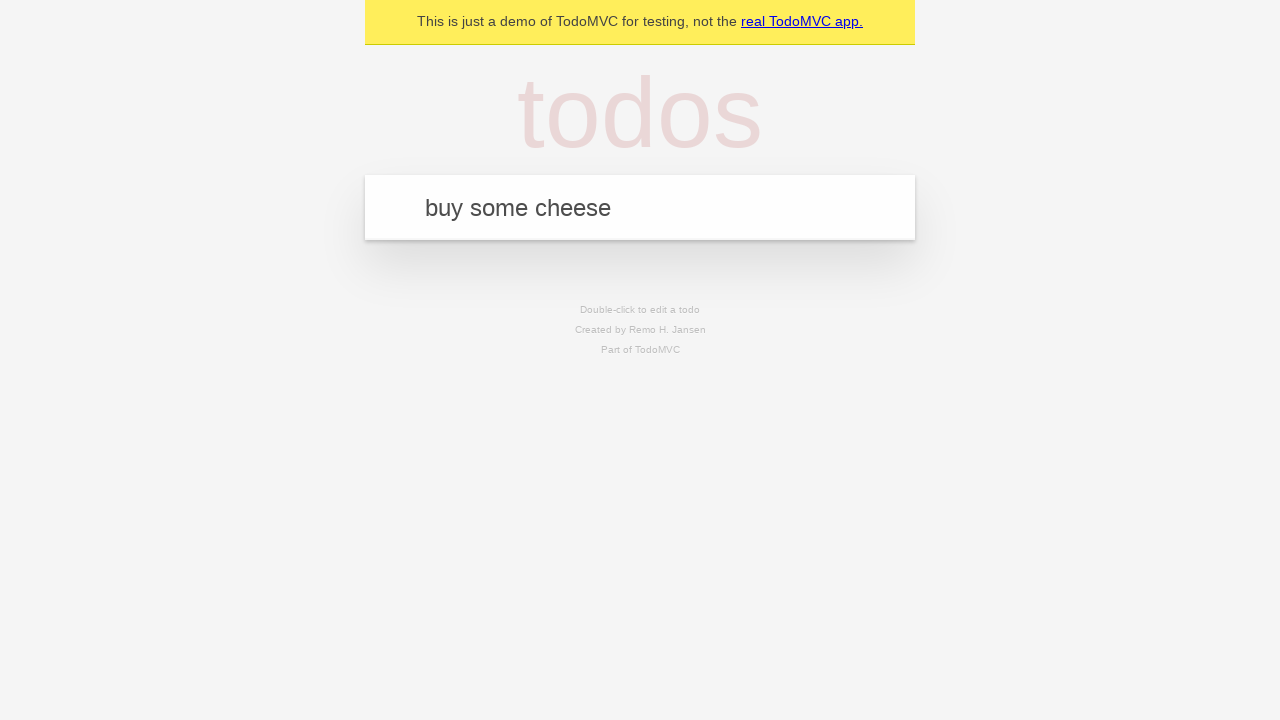

Pressed Enter to add first todo on internal:attr=[placeholder="What needs to be done?"i]
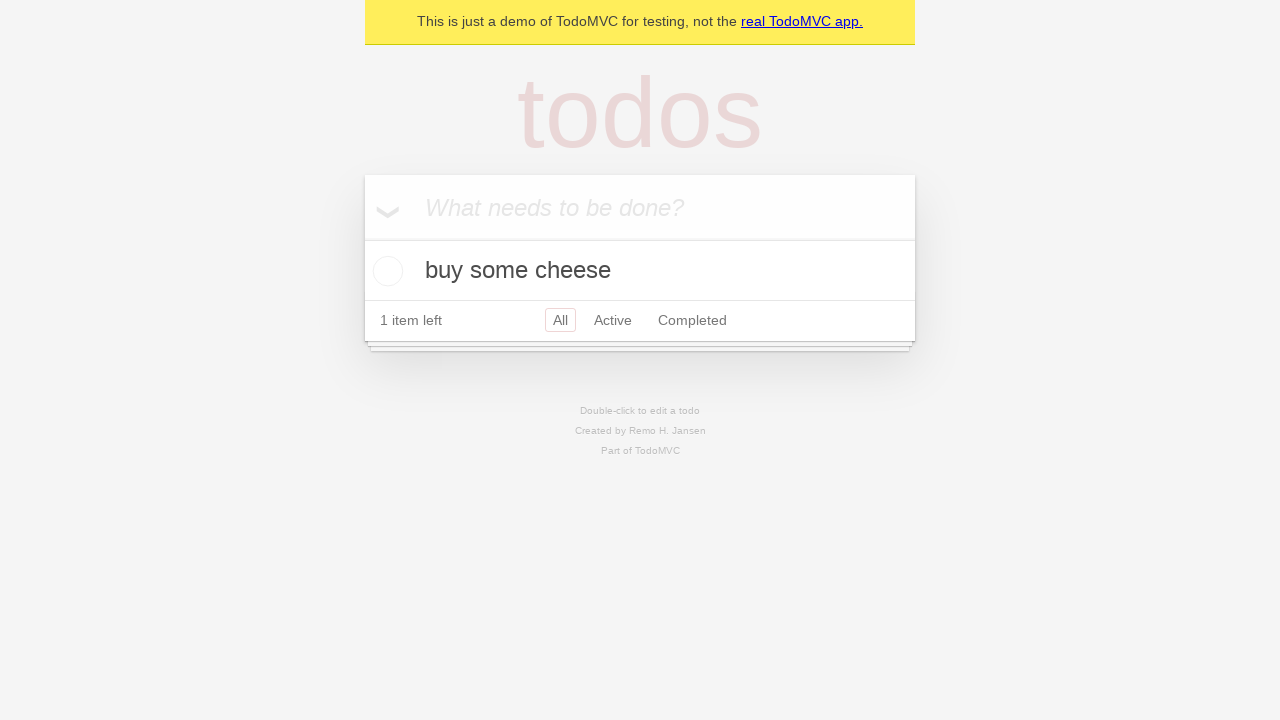

Filled todo input with 'feed the cat' on internal:attr=[placeholder="What needs to be done?"i]
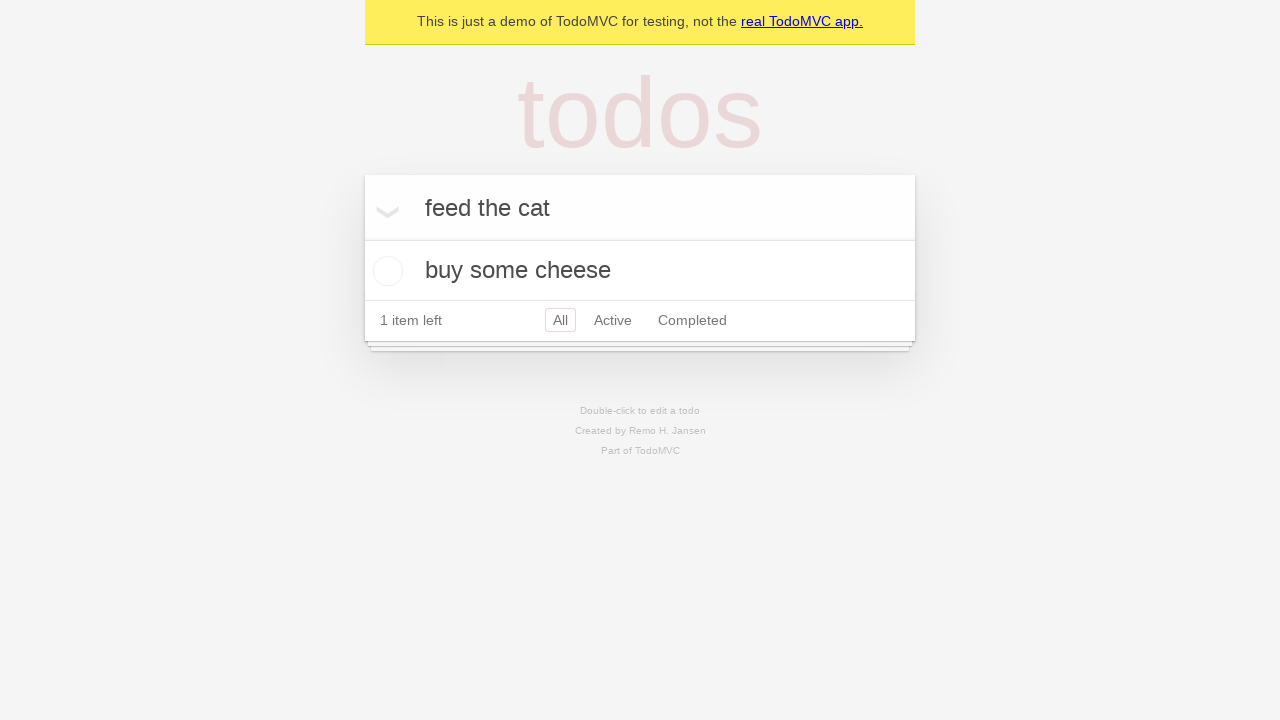

Pressed Enter to add second todo on internal:attr=[placeholder="What needs to be done?"i]
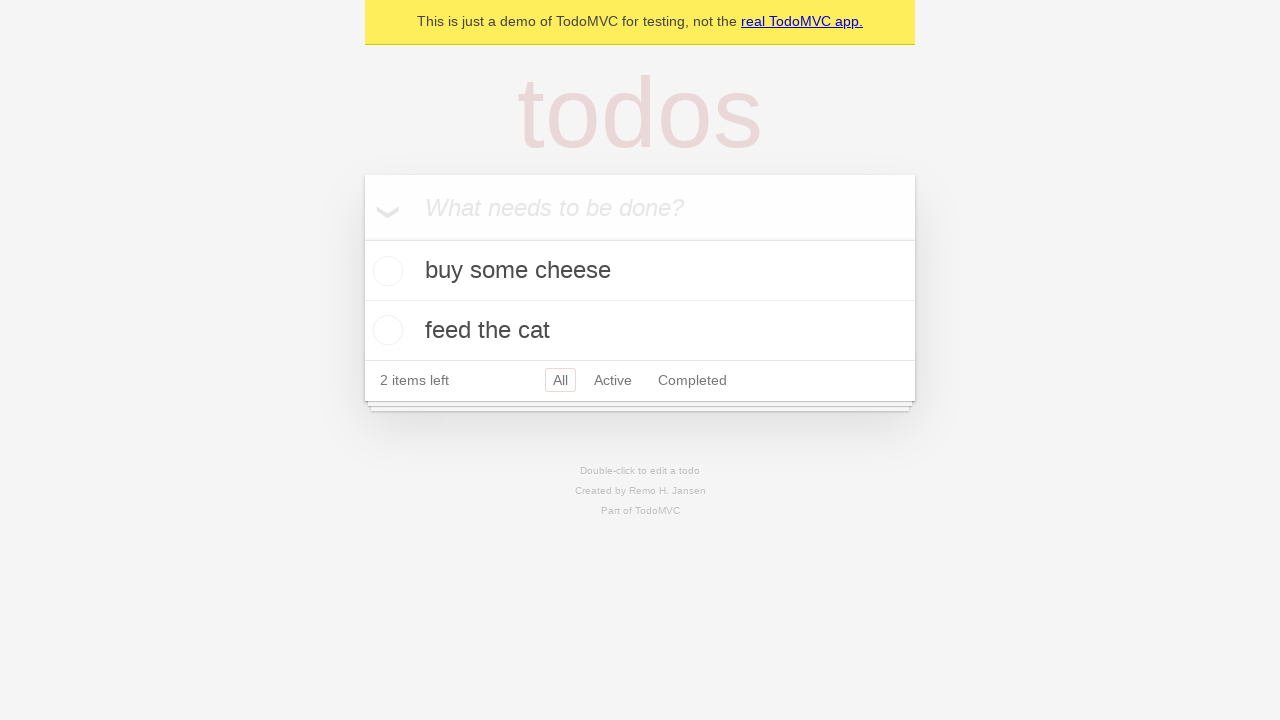

Filled todo input with 'book a doctors appointment' on internal:attr=[placeholder="What needs to be done?"i]
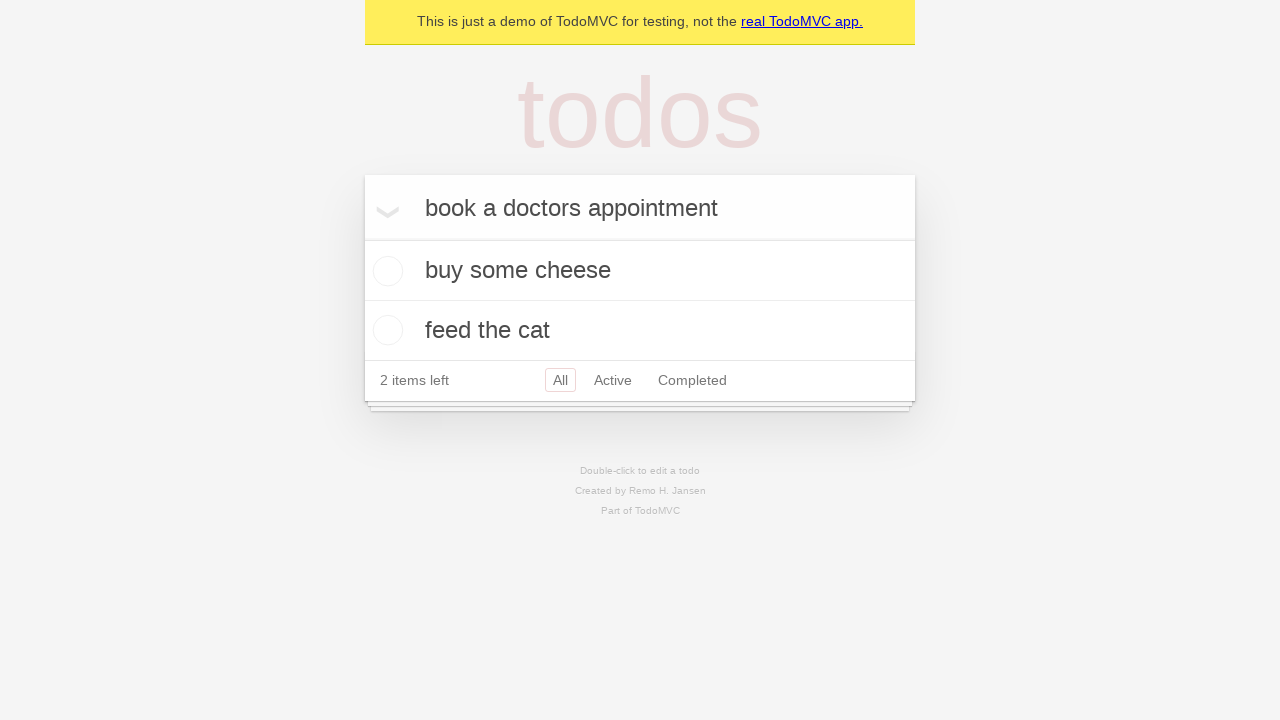

Pressed Enter to add third todo on internal:attr=[placeholder="What needs to be done?"i]
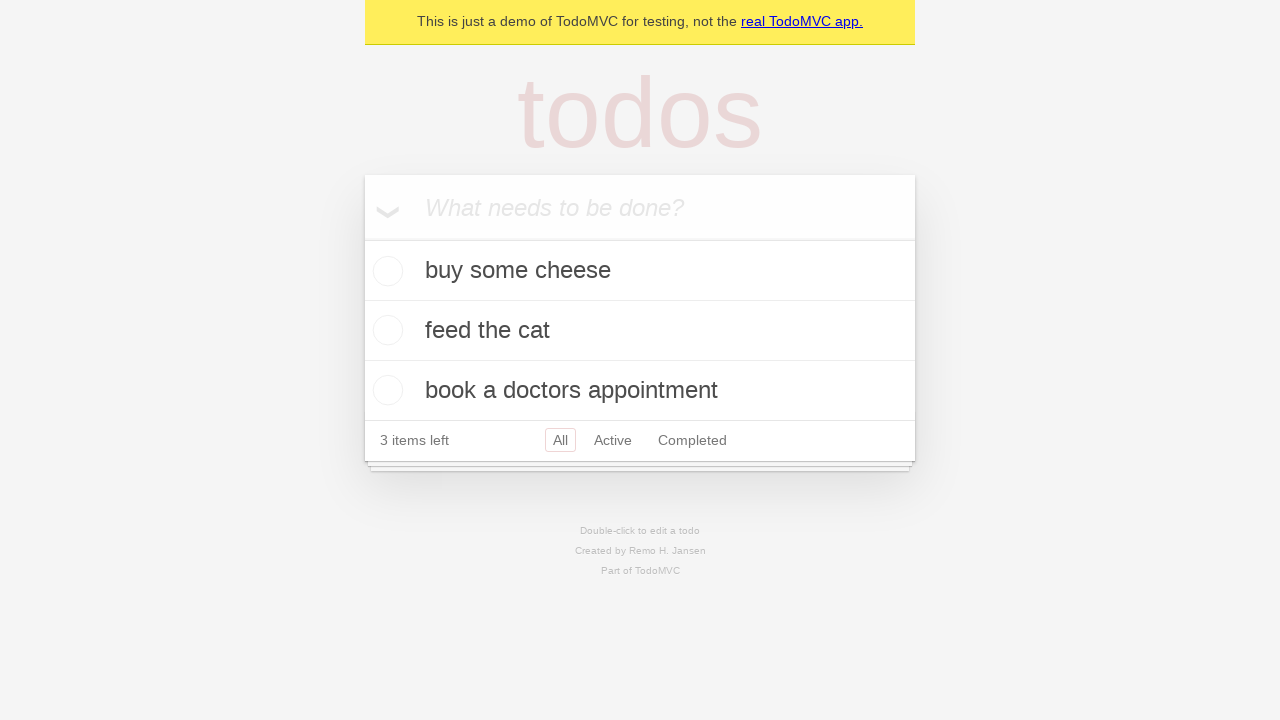

Marked first todo as complete at (385, 271) on .todo-list li .toggle >> nth=0
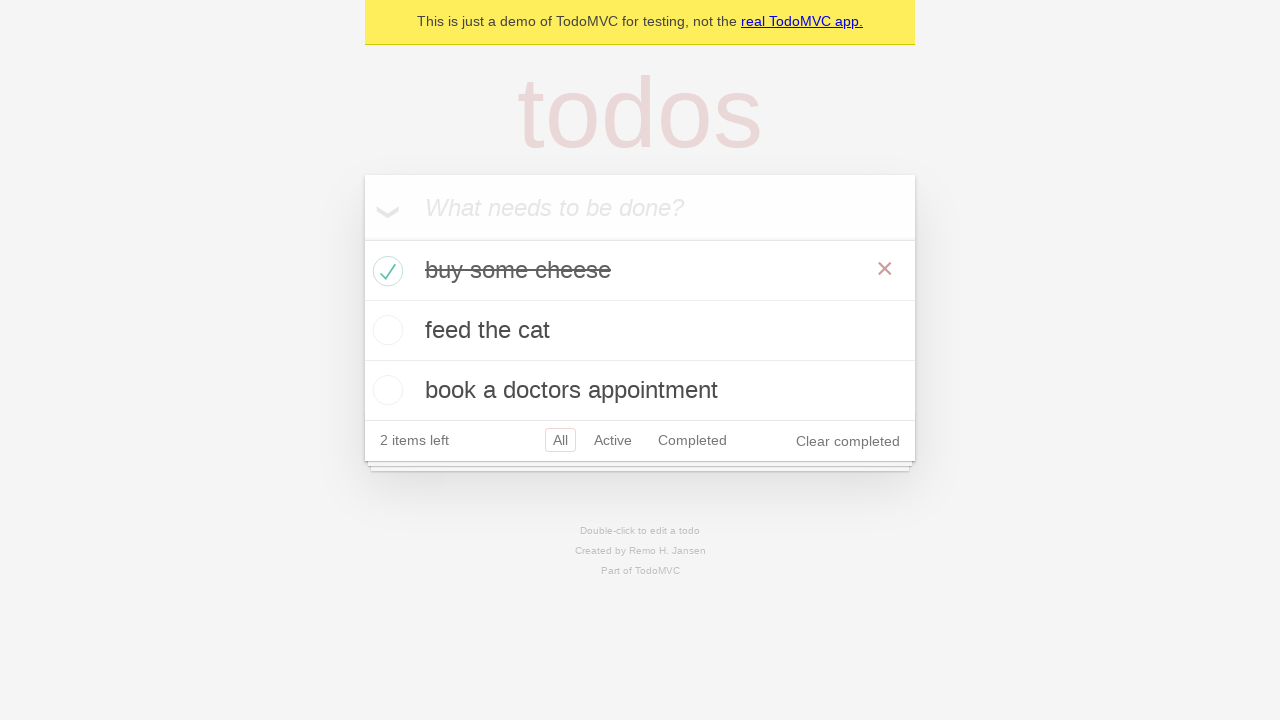

Clear completed button is now visible
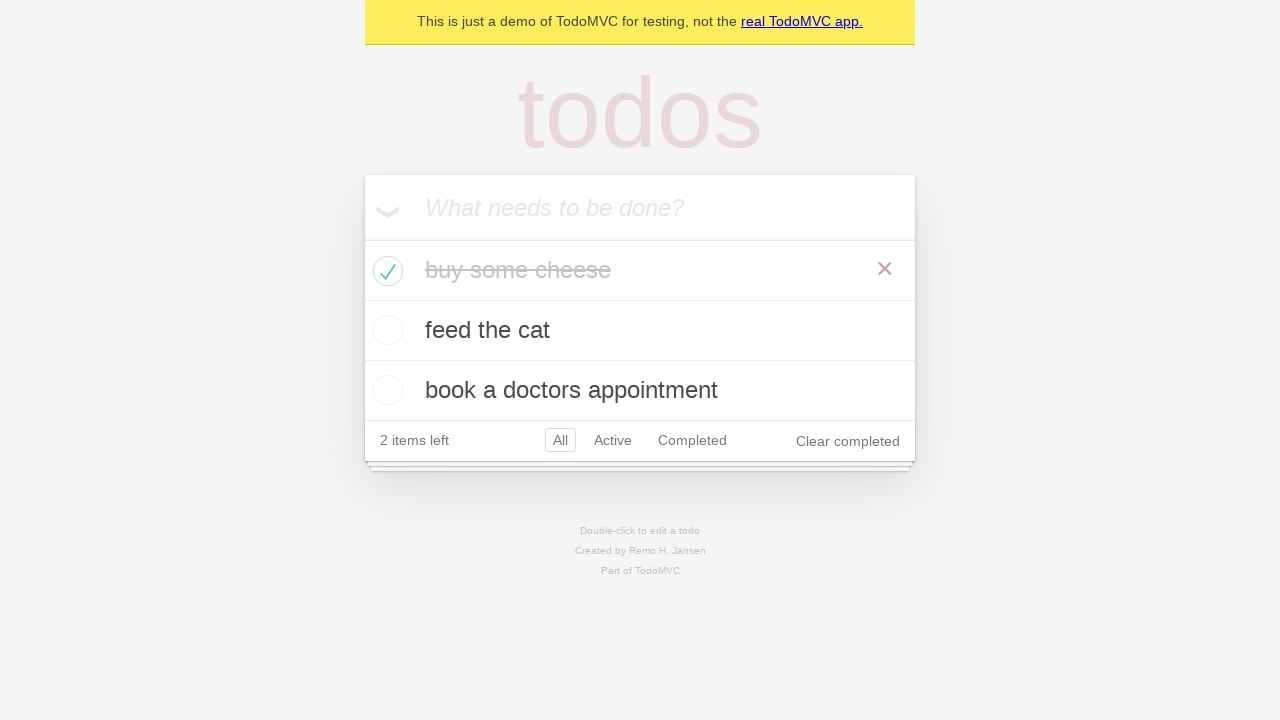

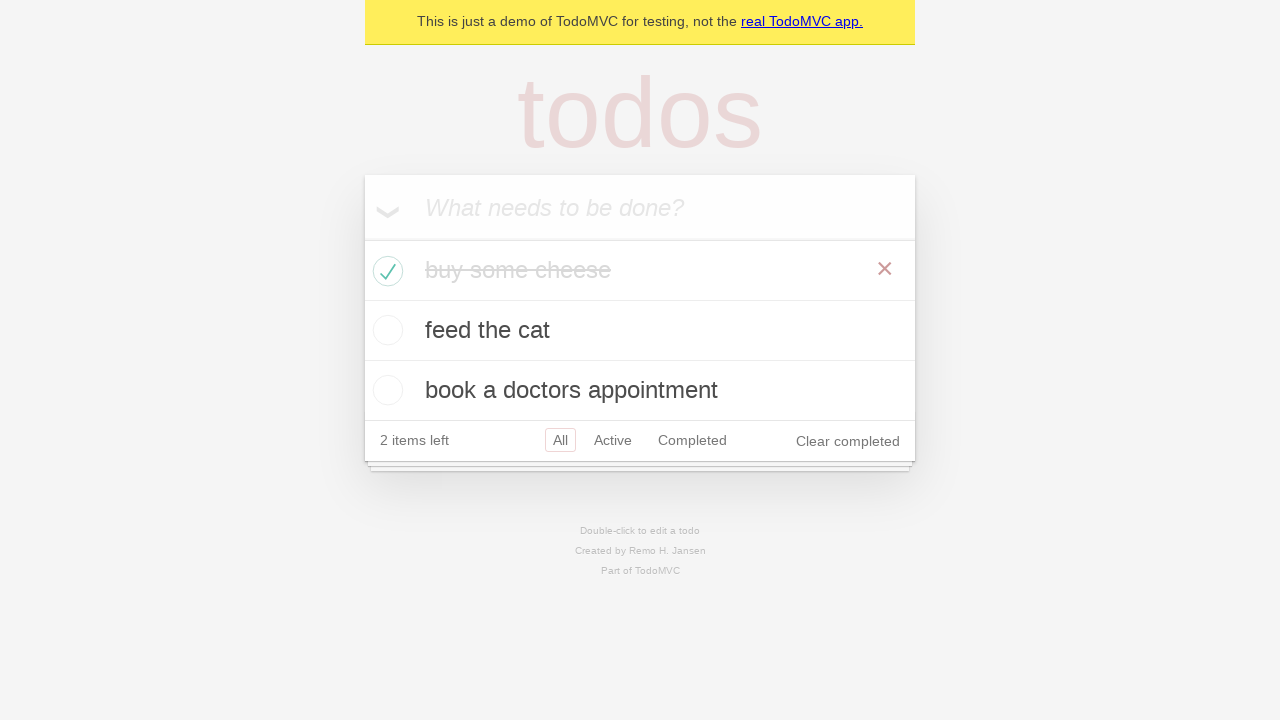